Tests checkbox functionality by finding all checkboxes on the page and clicking on a specific checkbox (Option-2)

Starting URL: http://syntaxprojects.com/basic-checkbox-demo.php

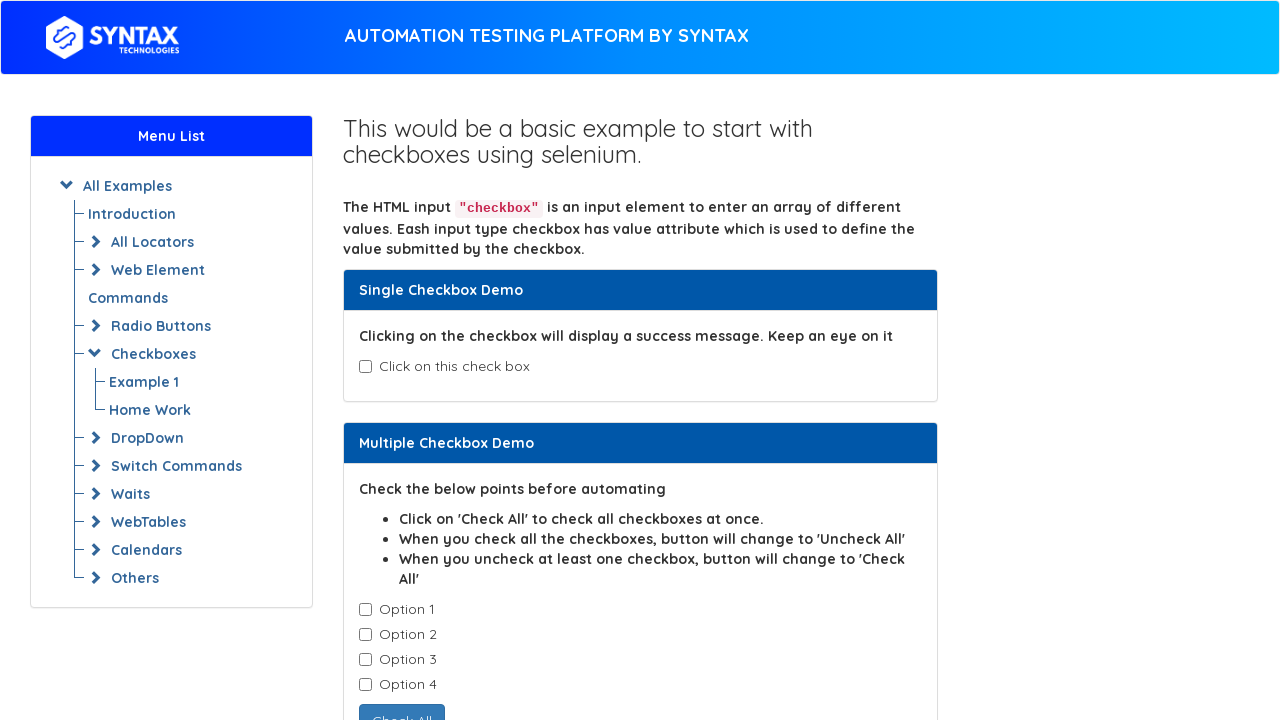

Waited for checkboxes to be present on the page
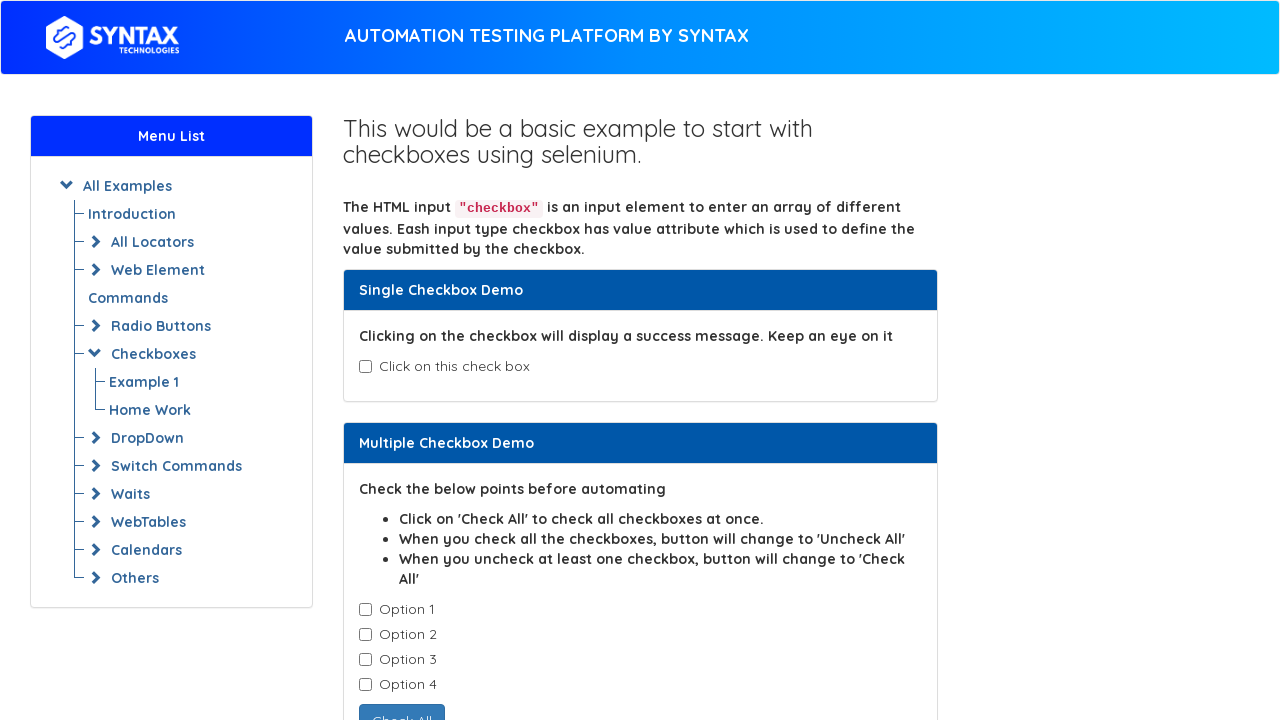

Located all checkboxes with class cb1-element
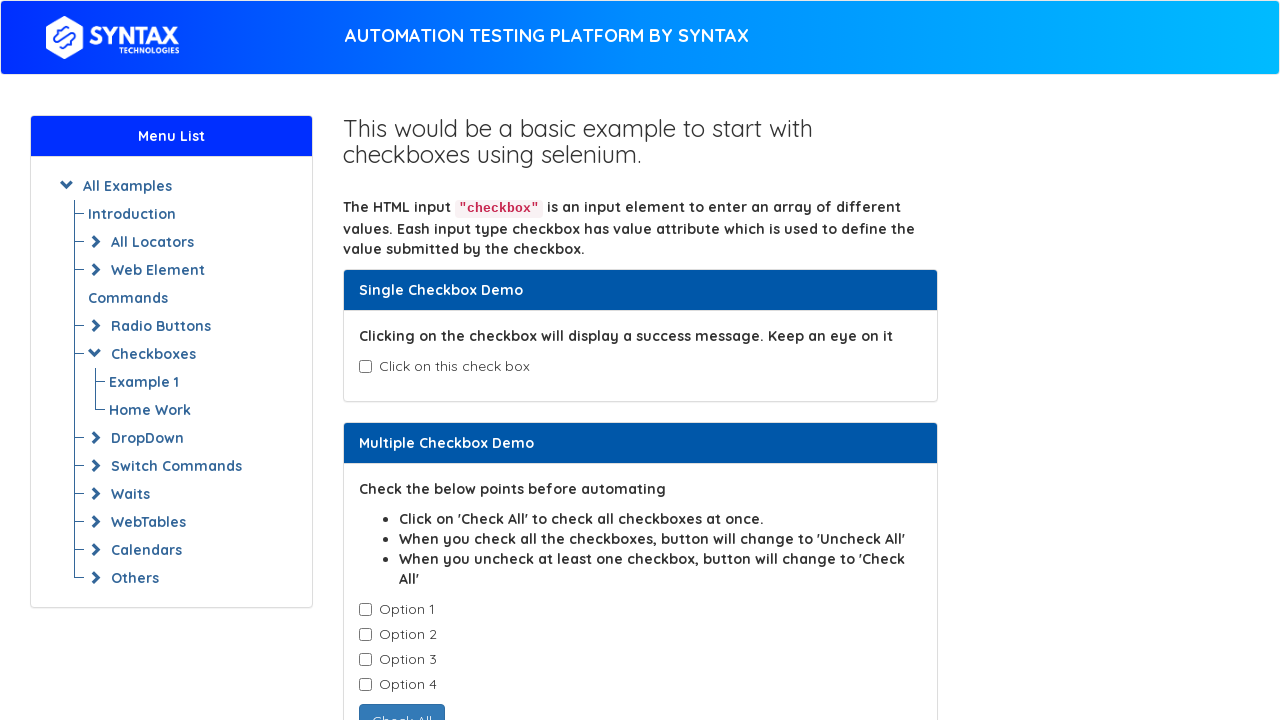

Retrieved checkbox value attribute: Option-1
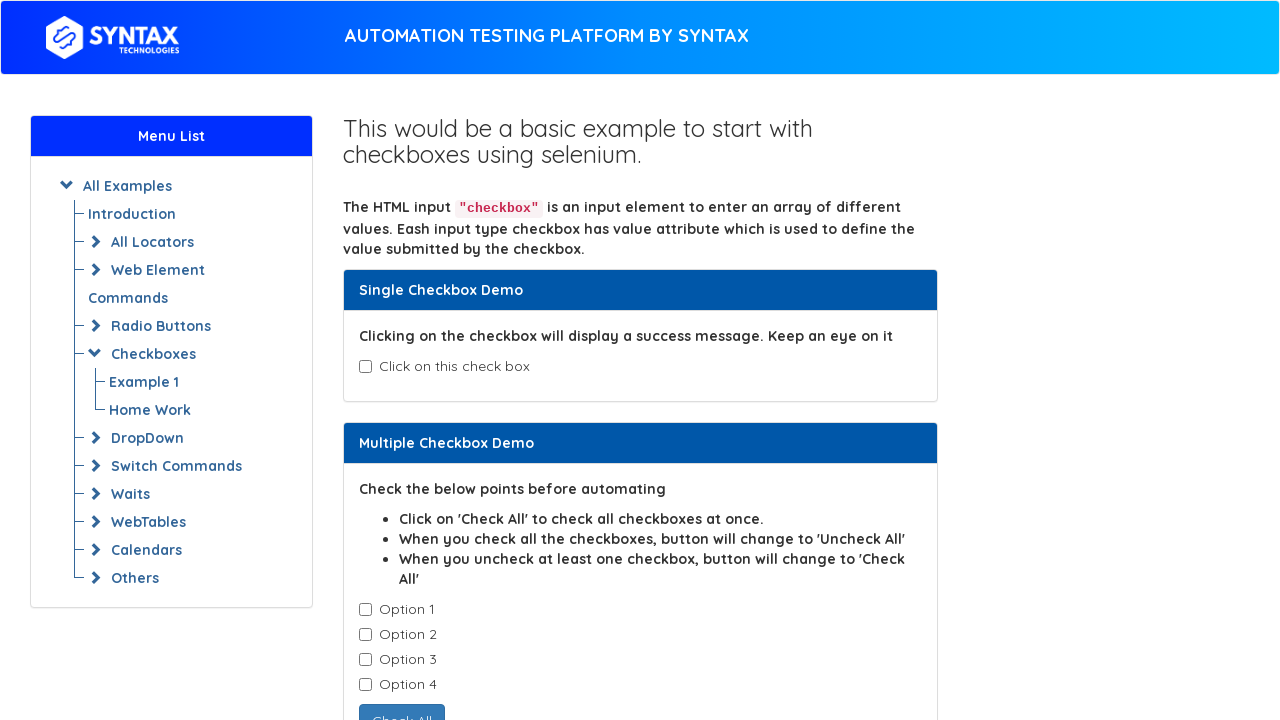

Retrieved checkbox value attribute: Option-2
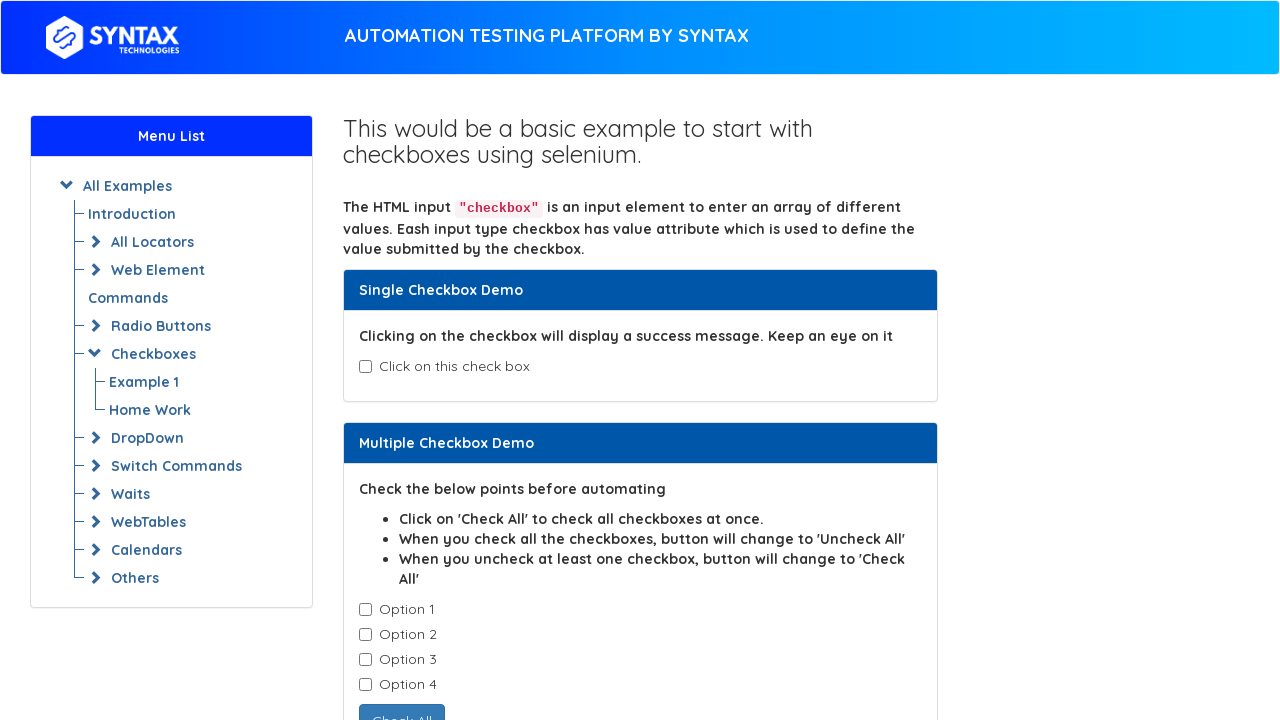

Clicked on Option-2 checkbox at (365, 635) on input.cb1-element >> nth=1
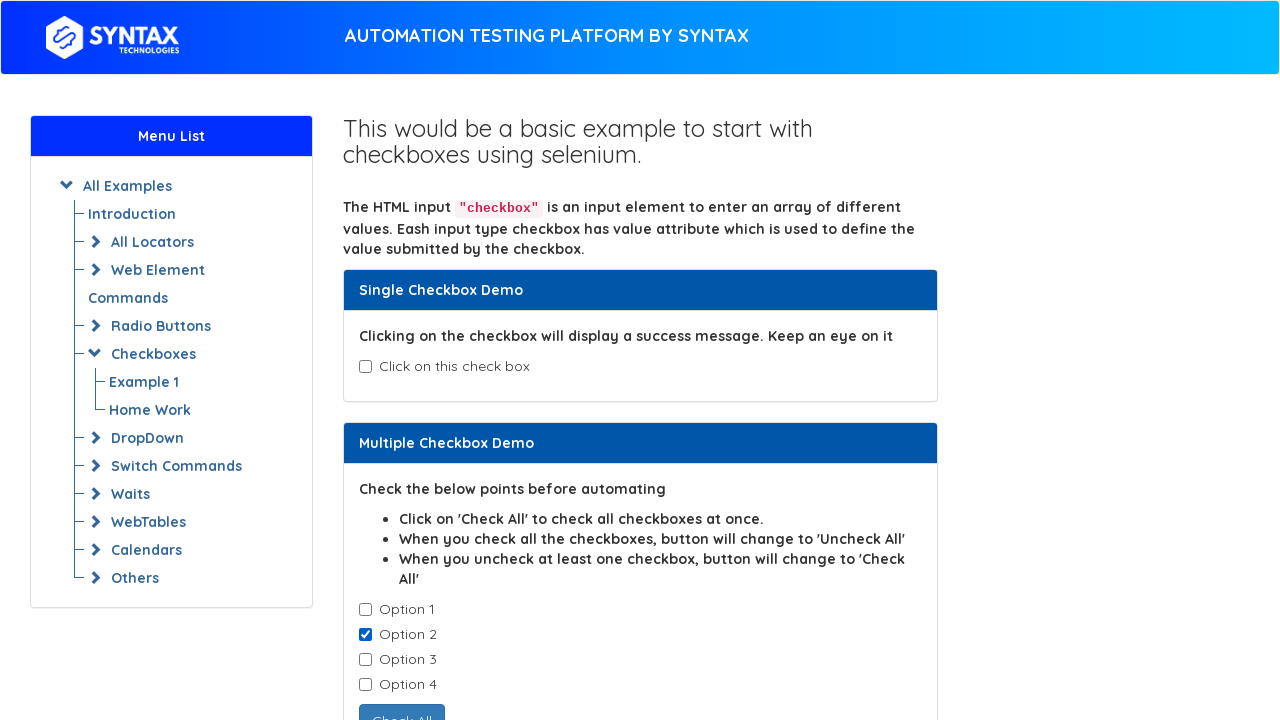

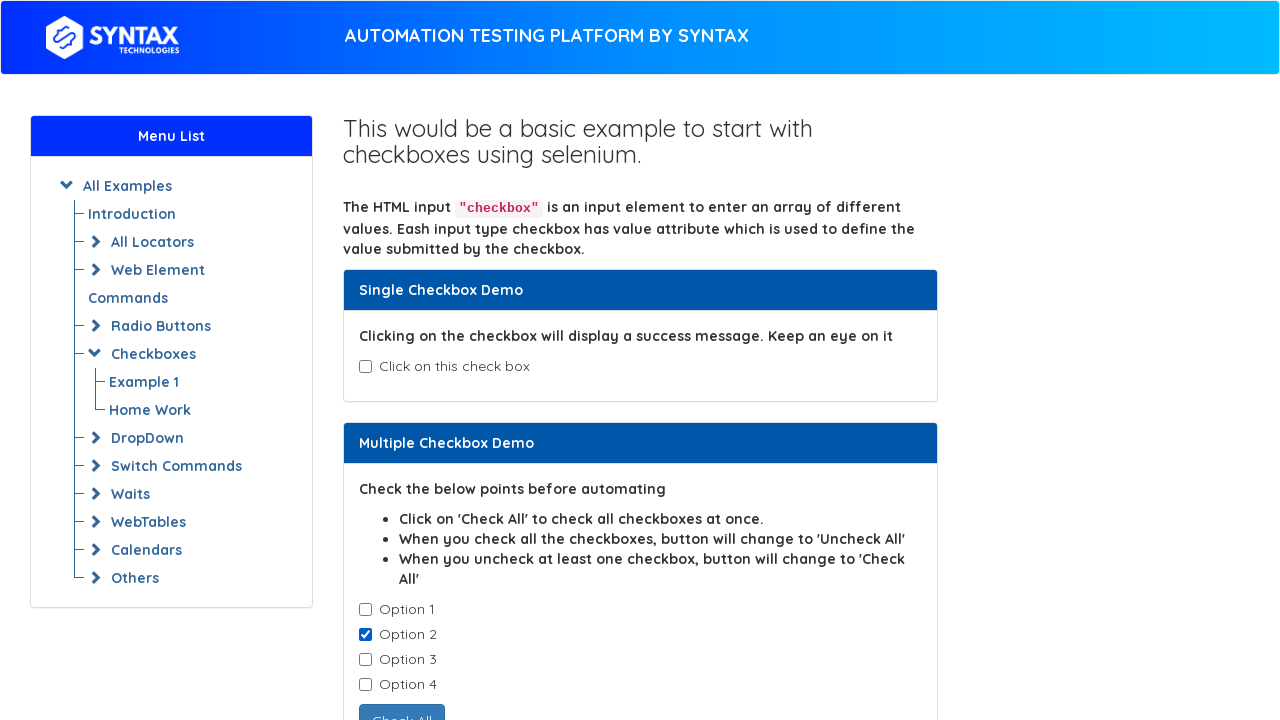